Tests dynamic loading by clicking a Start button and verifying that "Hello World!" text appears after loading completes

Starting URL: https://the-internet.herokuapp.com/dynamic_loading/1

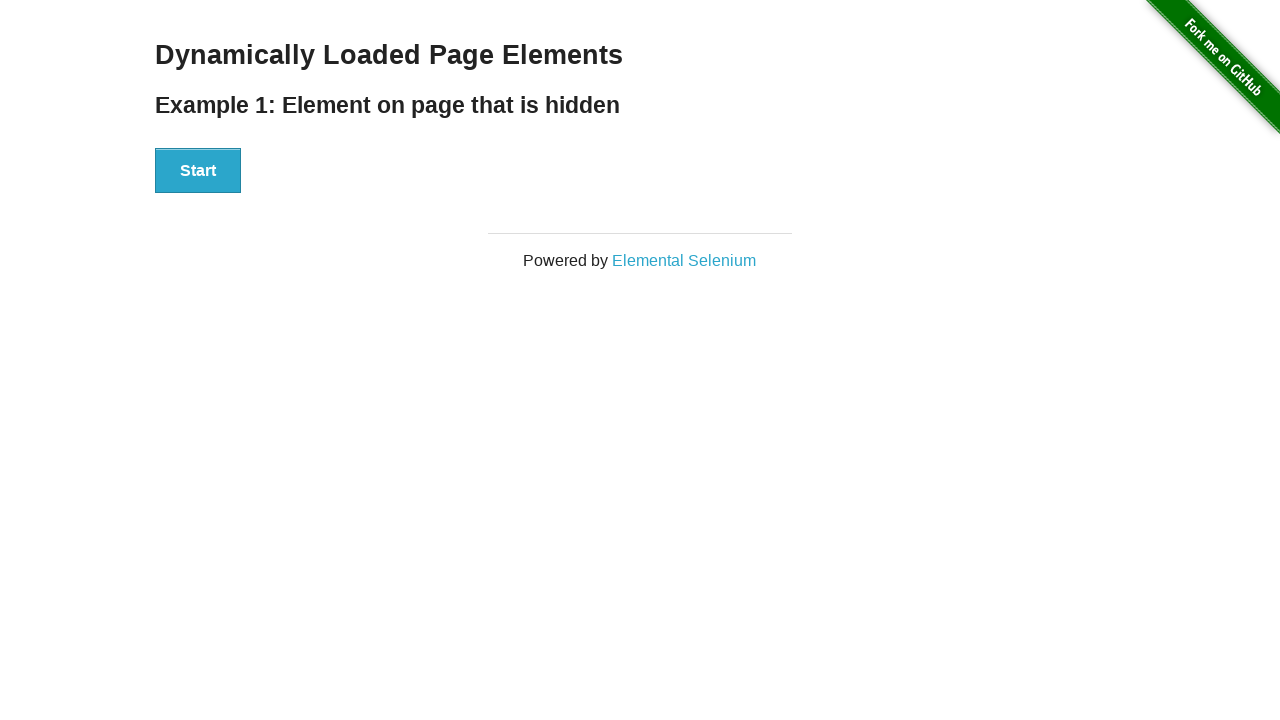

Clicked the Start button at (198, 171) on xpath=//button
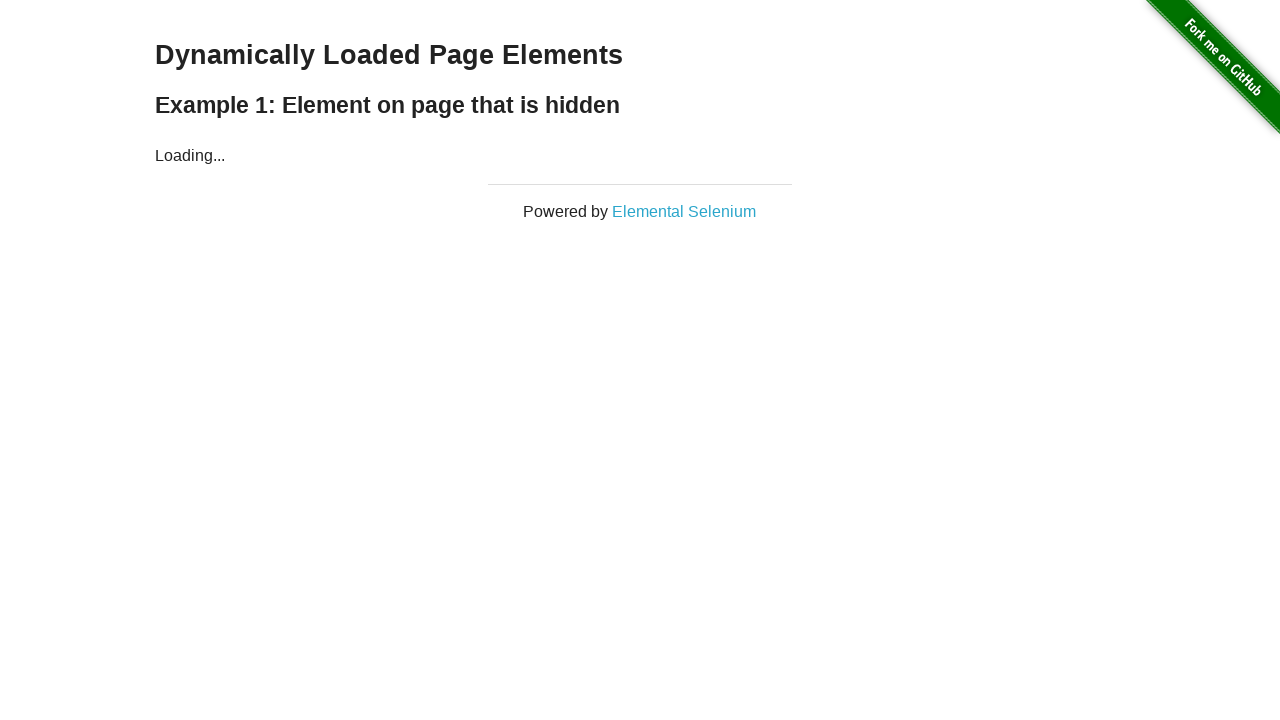

Waited for Hello World text to become visible
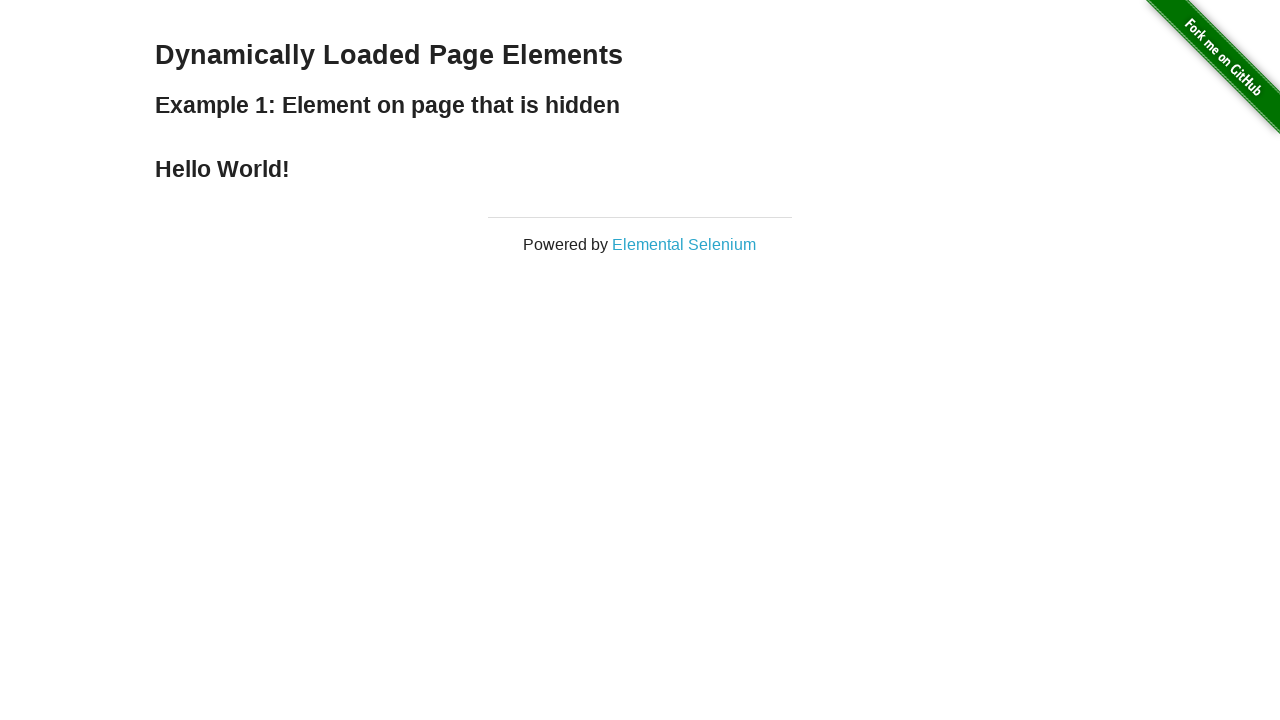

Located the Hello World text element
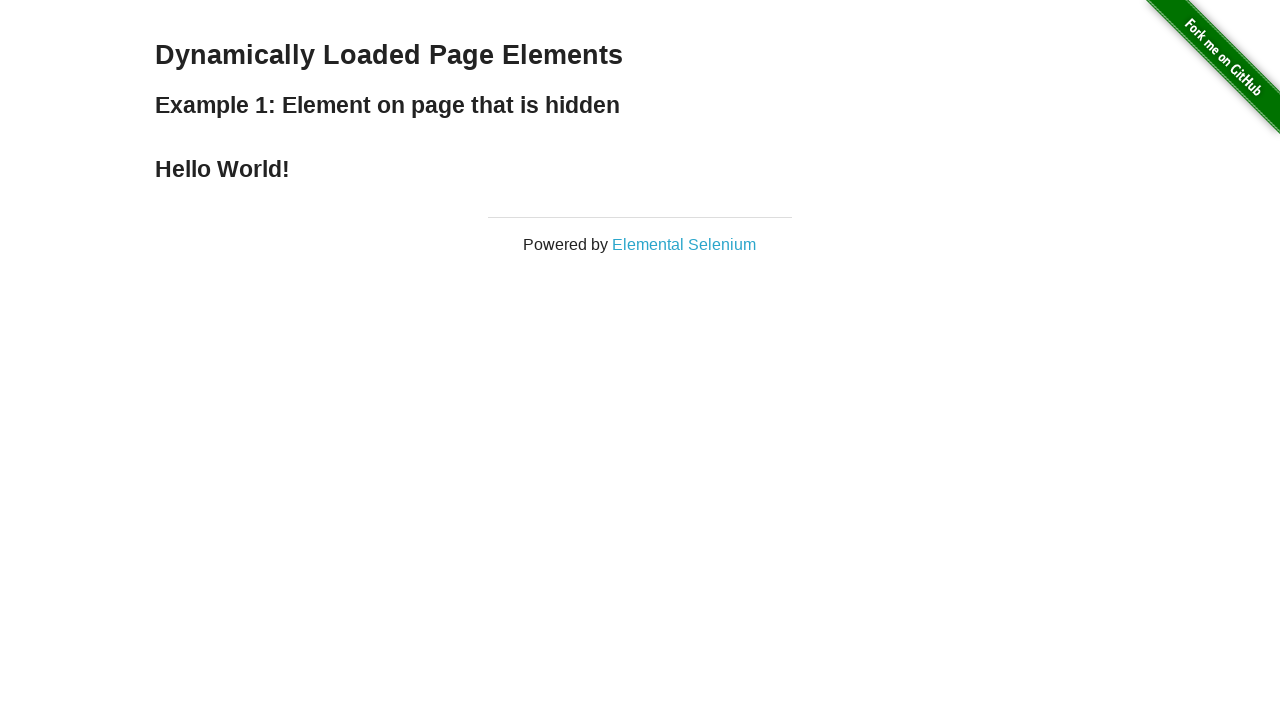

Verified that 'Hello World!' text is displayed
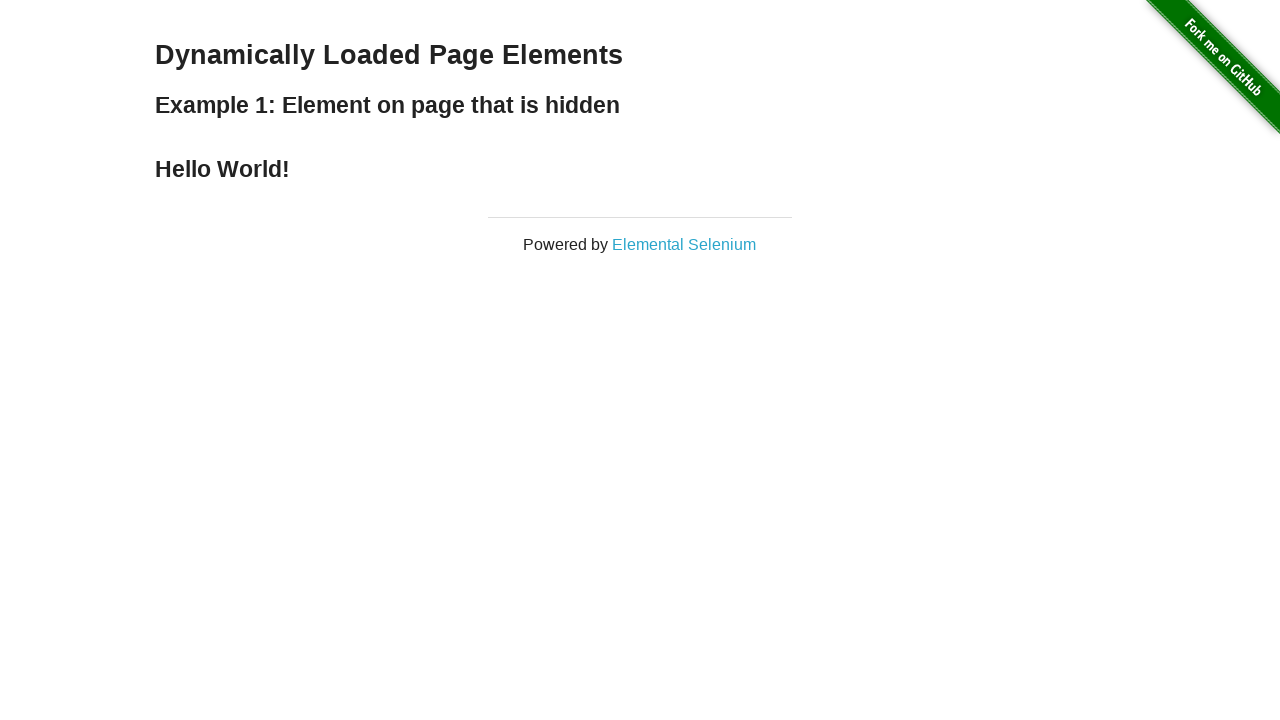

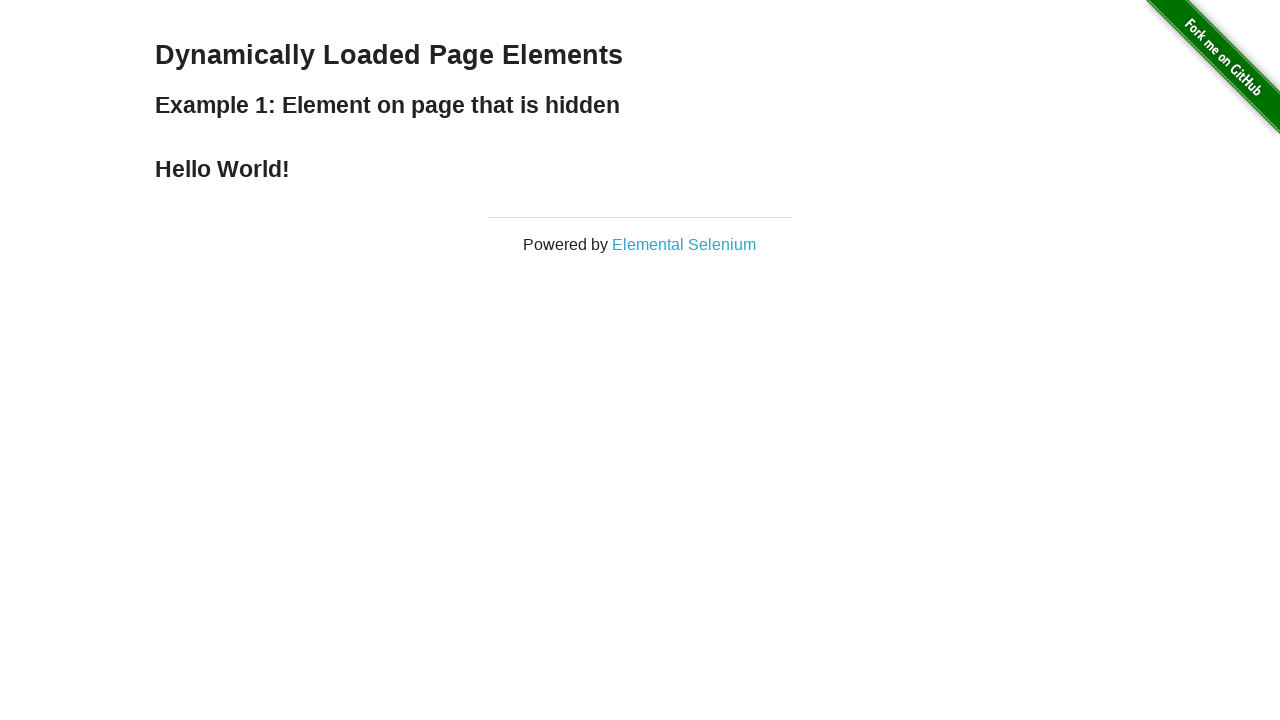